Tests switching between parent and child browser windows by clicking a link that opens a new tab, extracting text from the new page, and using that extracted text to fill a form field back in the original page.

Starting URL: https://rahulshettyacademy.com/loginpagePractise/

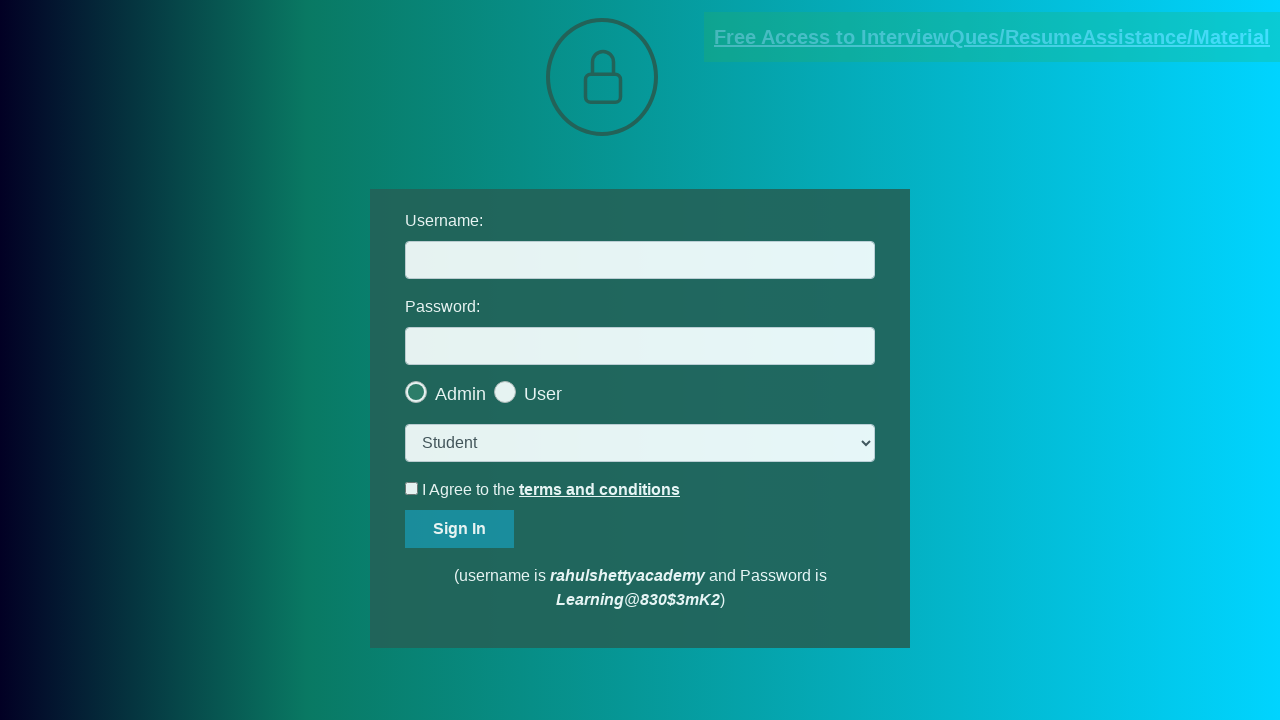

Located the documents link that opens in new window
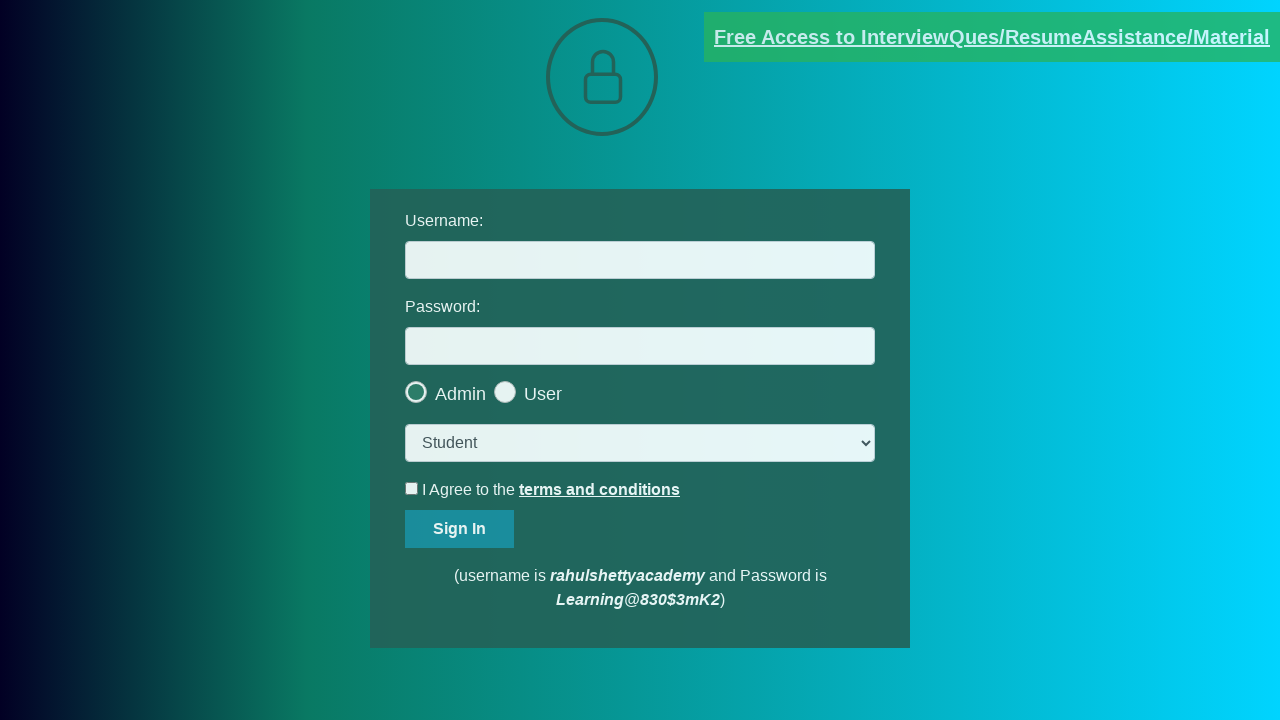

Clicked documents link to open new window/tab at (992, 37) on [href*='documents-request']
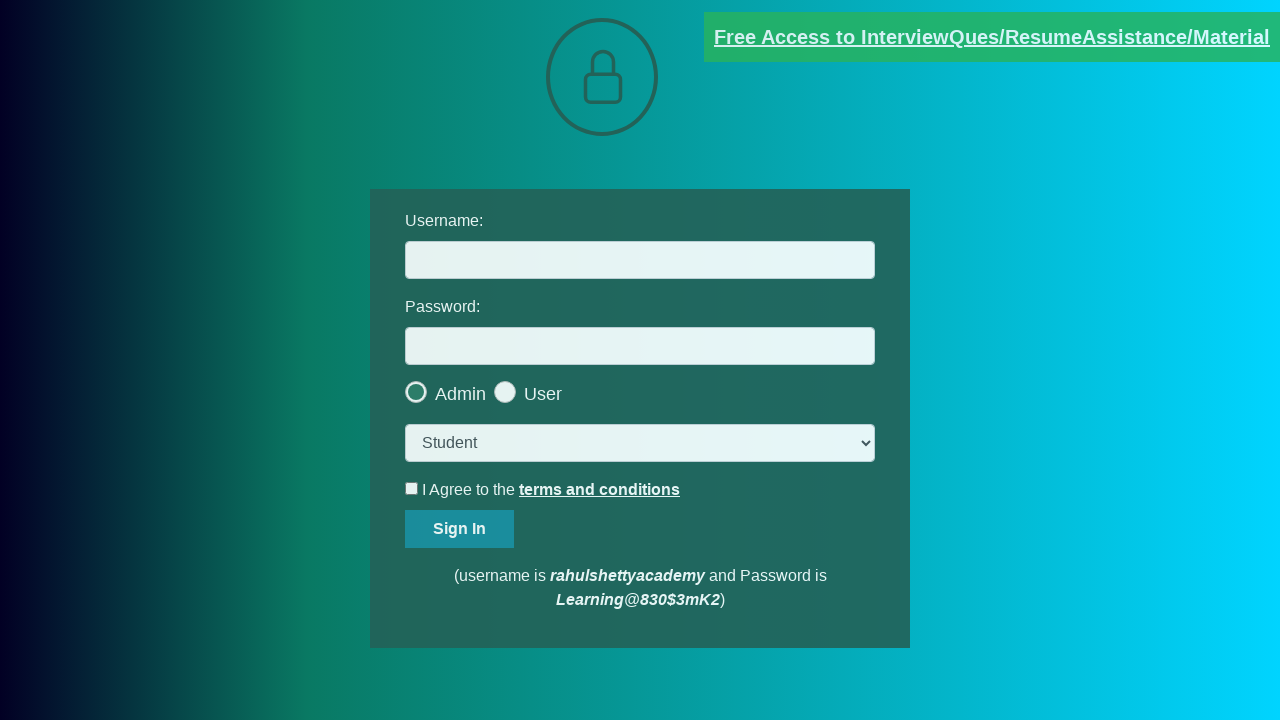

New page/tab opened successfully
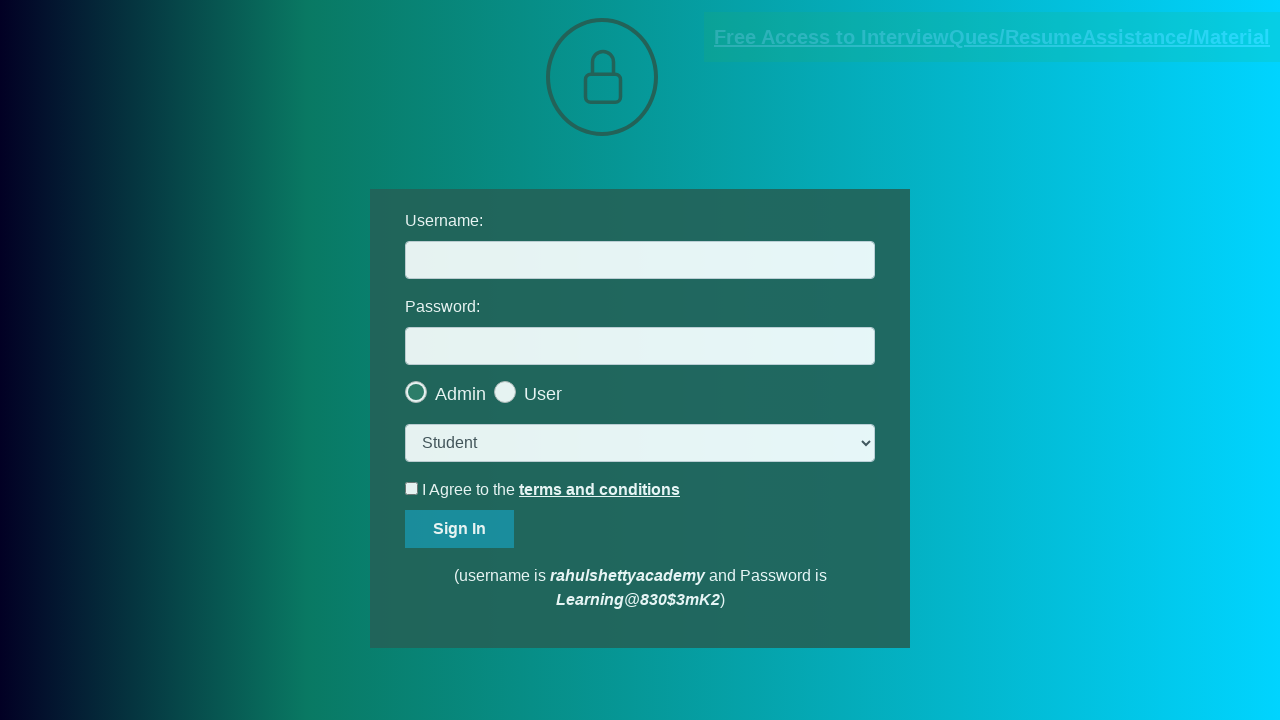

New page loaded completely
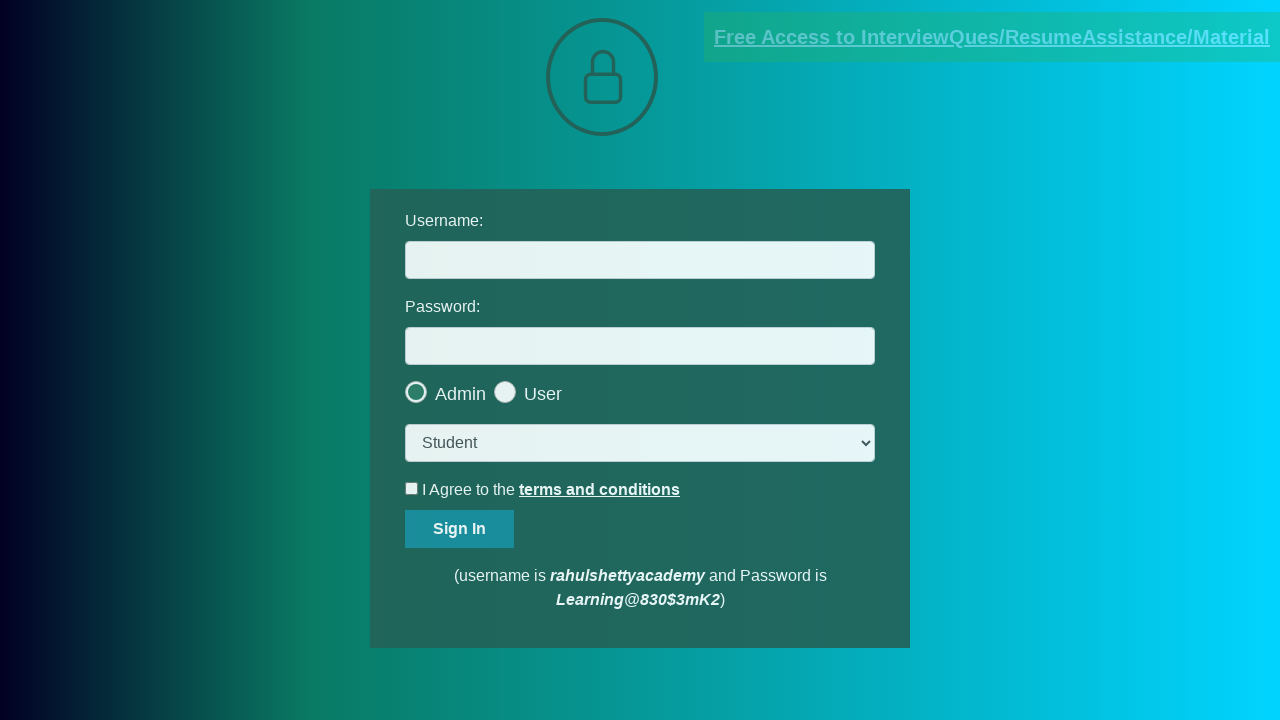

Extracted text from new page (.red element)
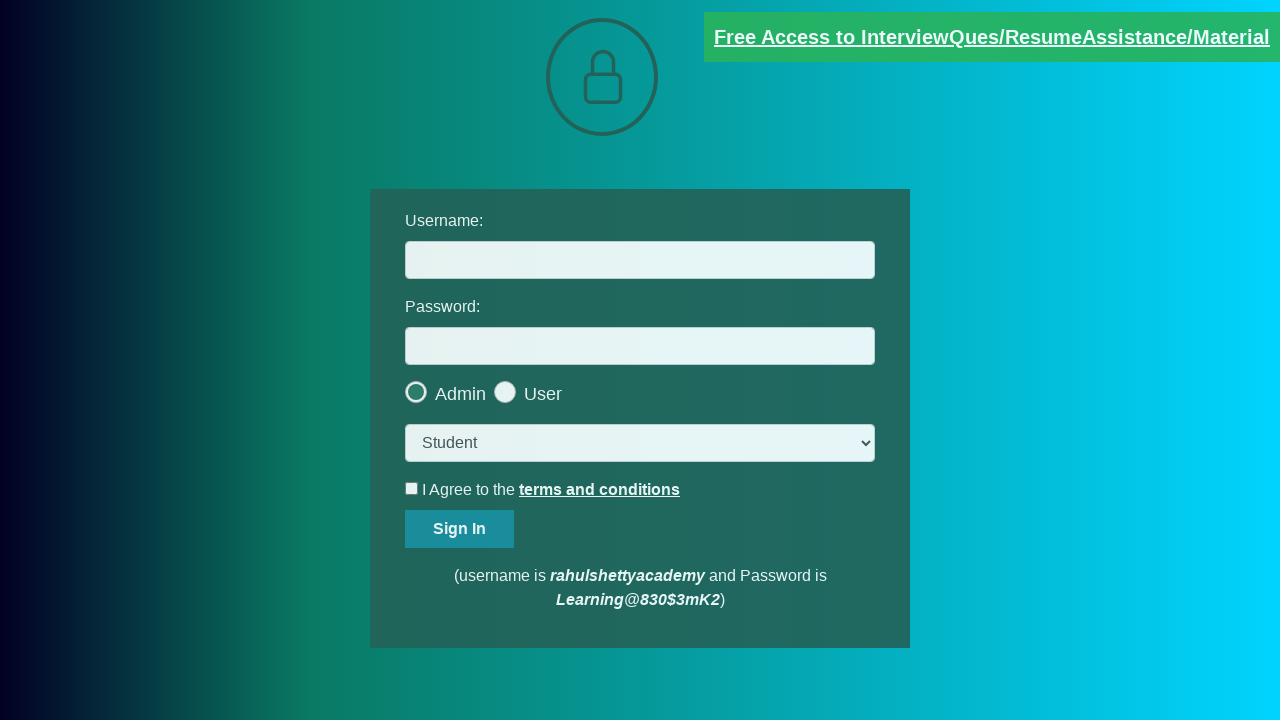

Parsed domain name from email: rahulshettyacademy.com
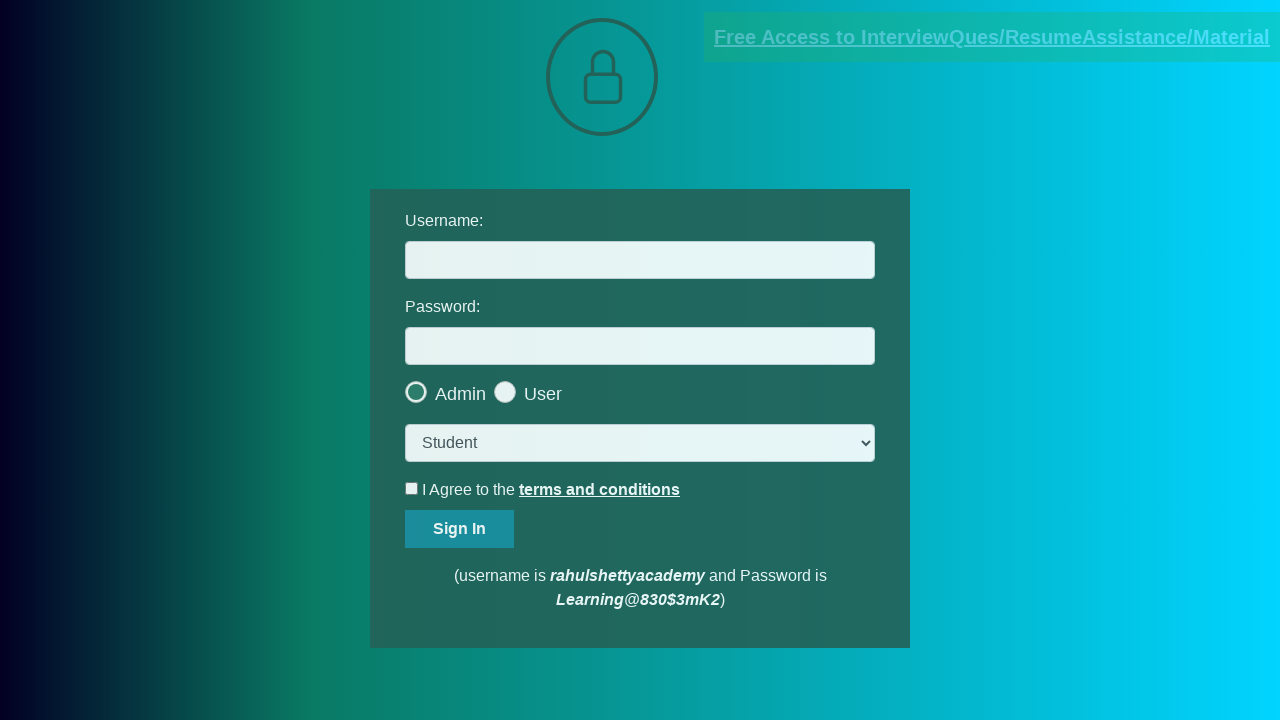

Filled username field with extracted domain: rahulshettyacademy.com on #username
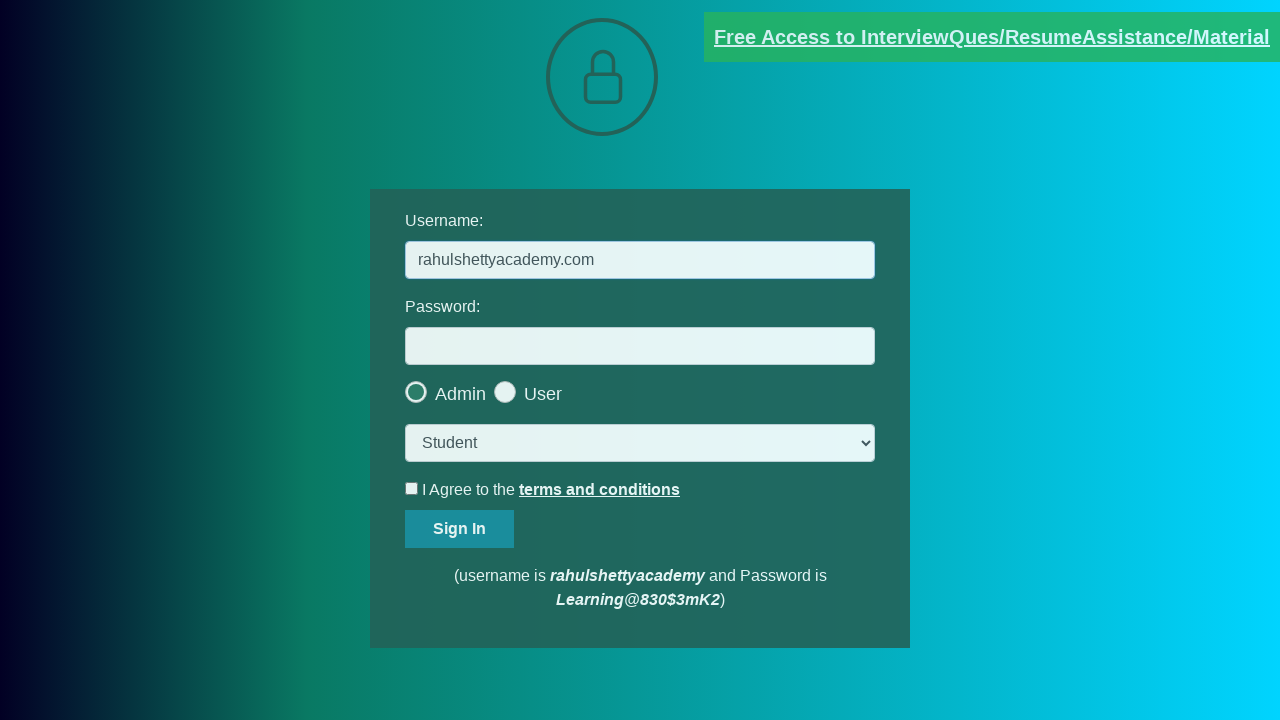

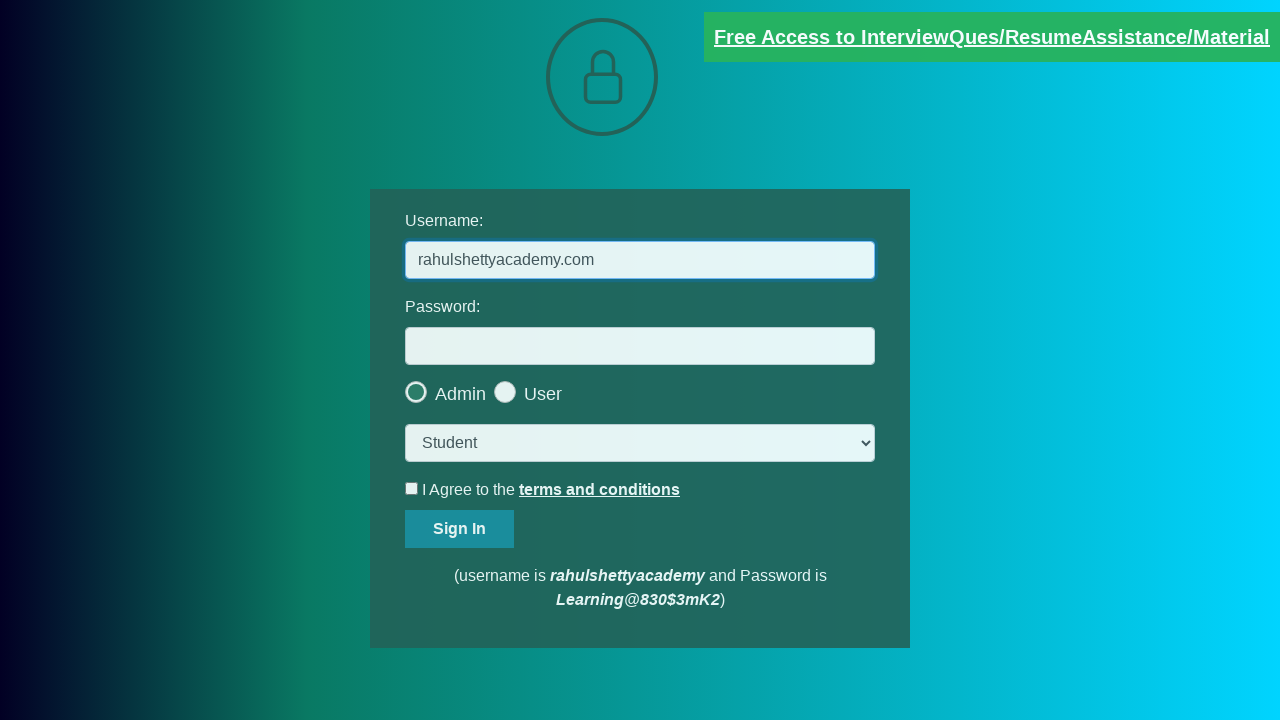